Tests mouse resize functionality on the jQueryUI resizable demo page by switching to an iframe and dragging the resize handle to resize an element.

Starting URL: https://jqueryui.com/resizable/

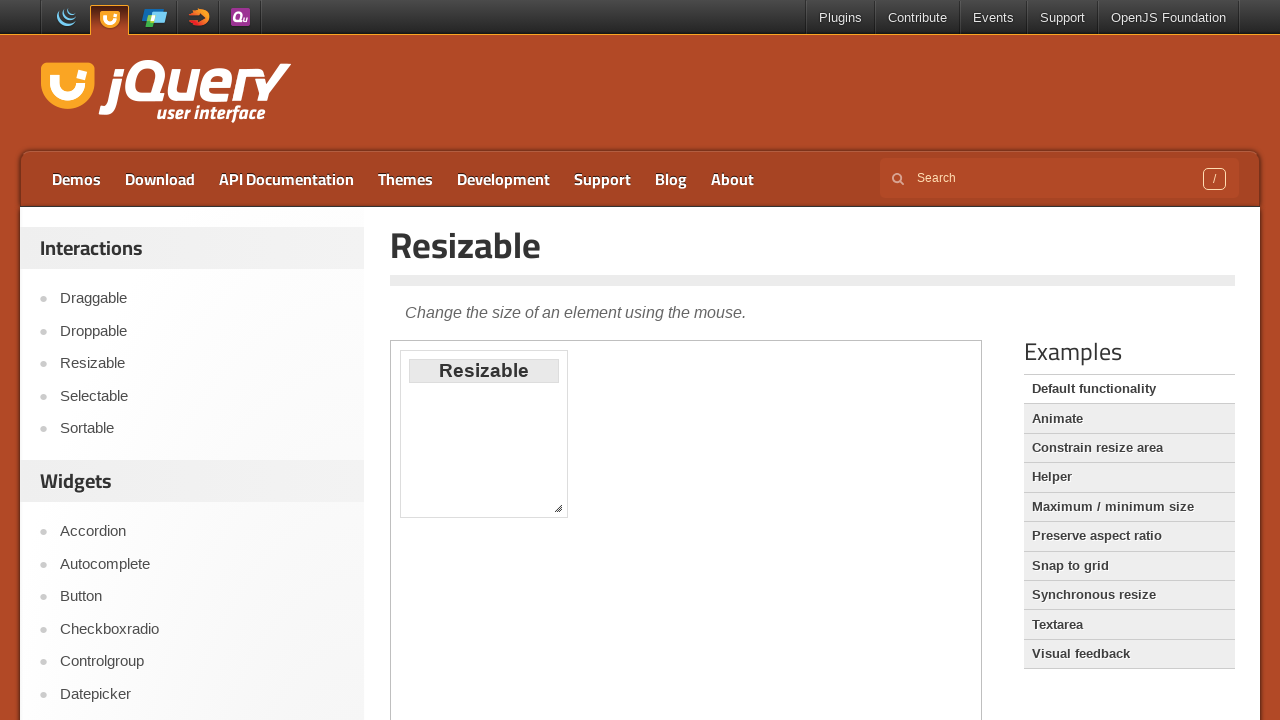

Navigated to jQuery UI resizable demo page
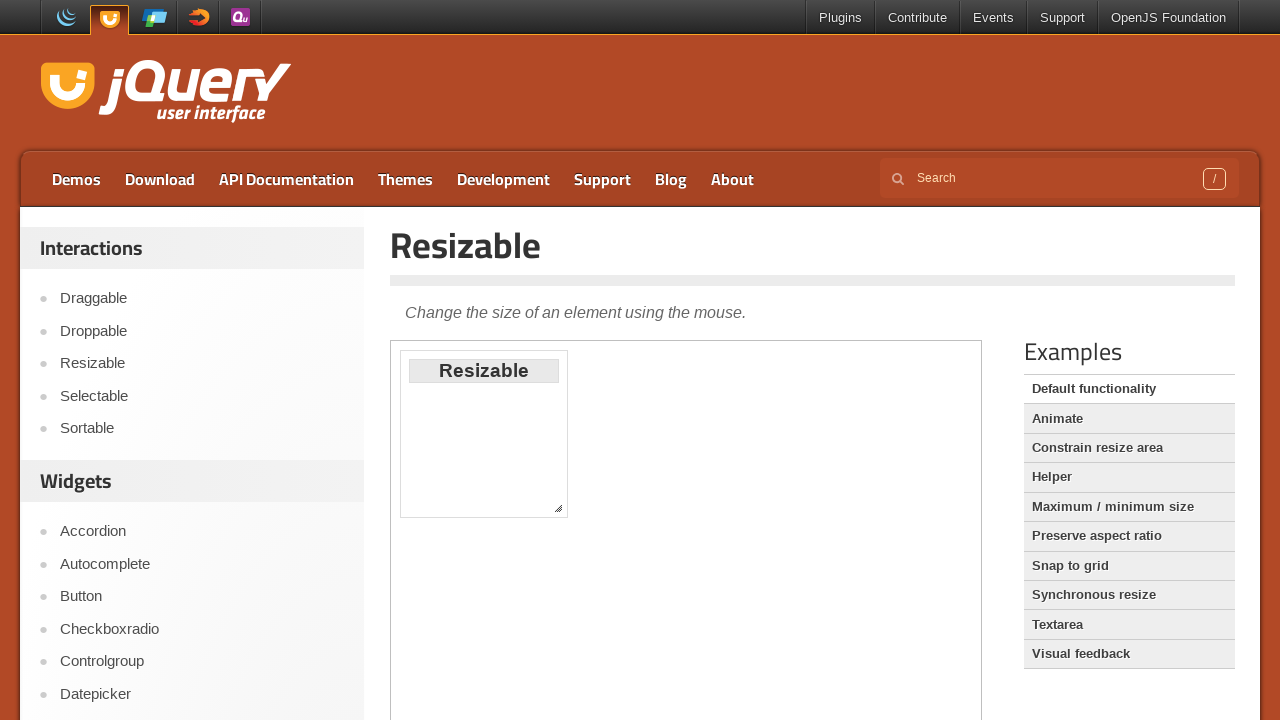

Located the demo iframe
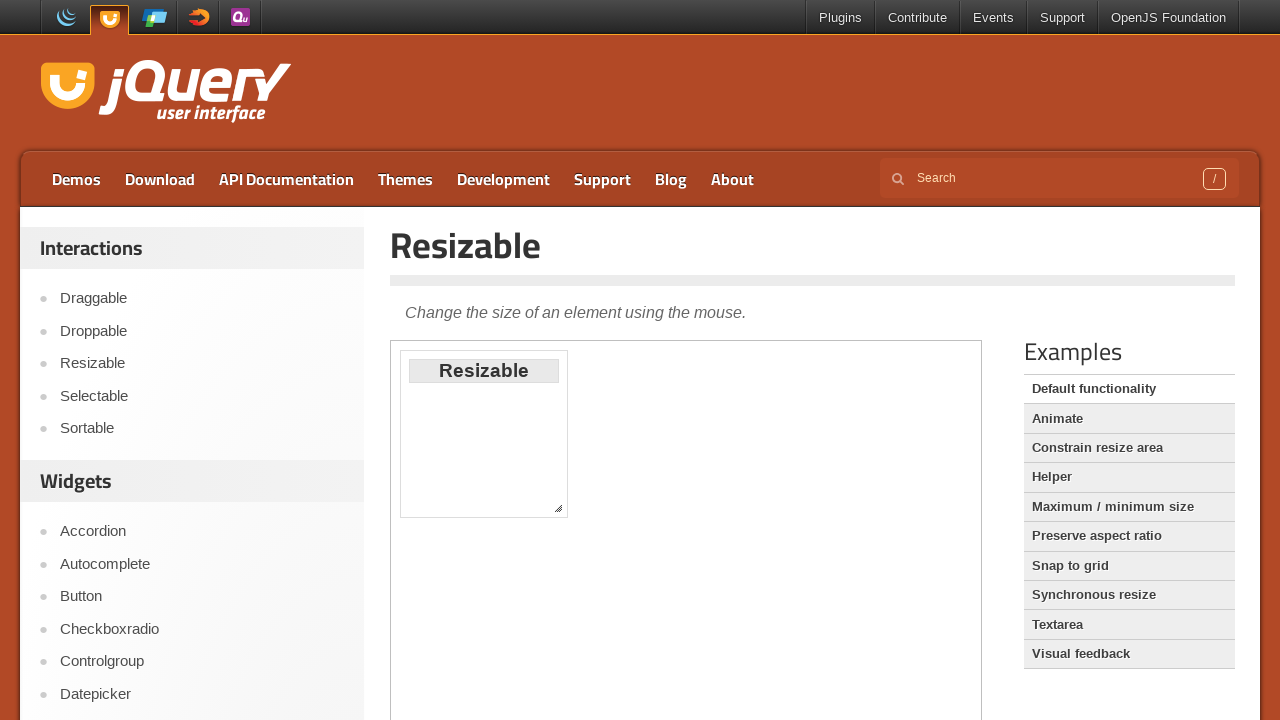

Located the resize handle in the southeast corner
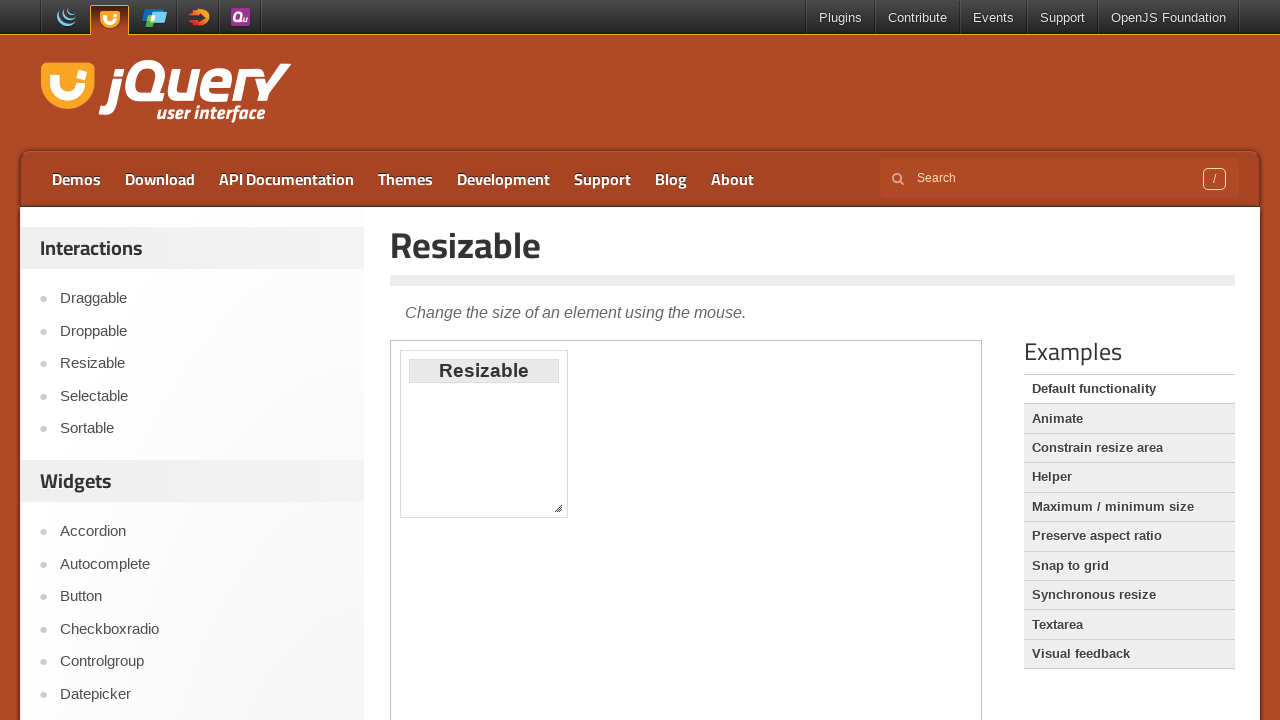

Retrieved bounding box of resize handle
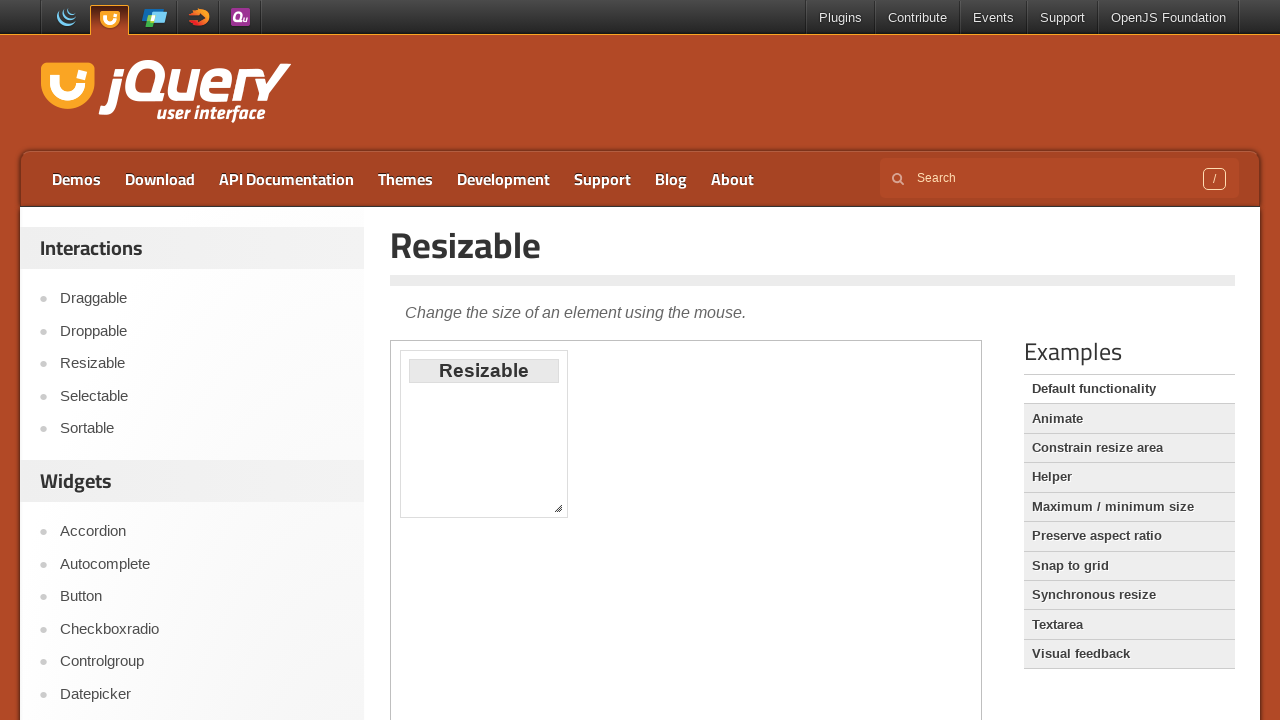

Moved mouse to center of resize handle at (558, 508)
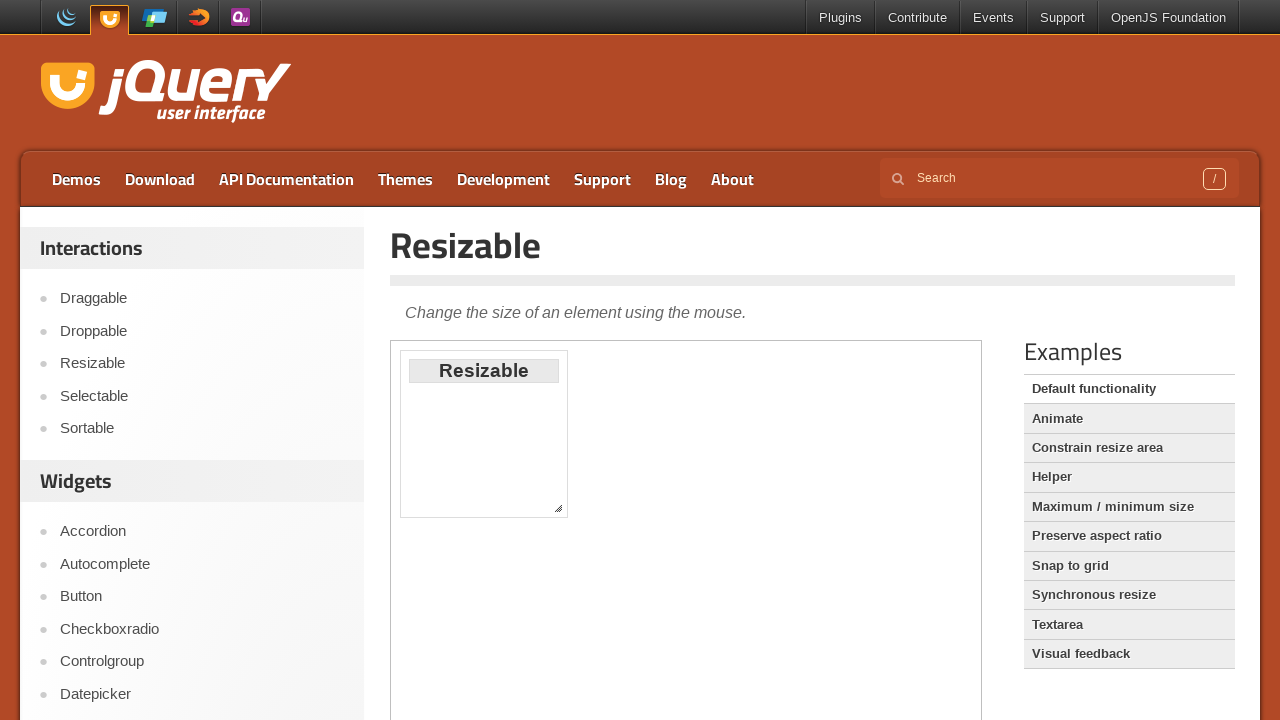

Pressed mouse button down on resize handle at (558, 508)
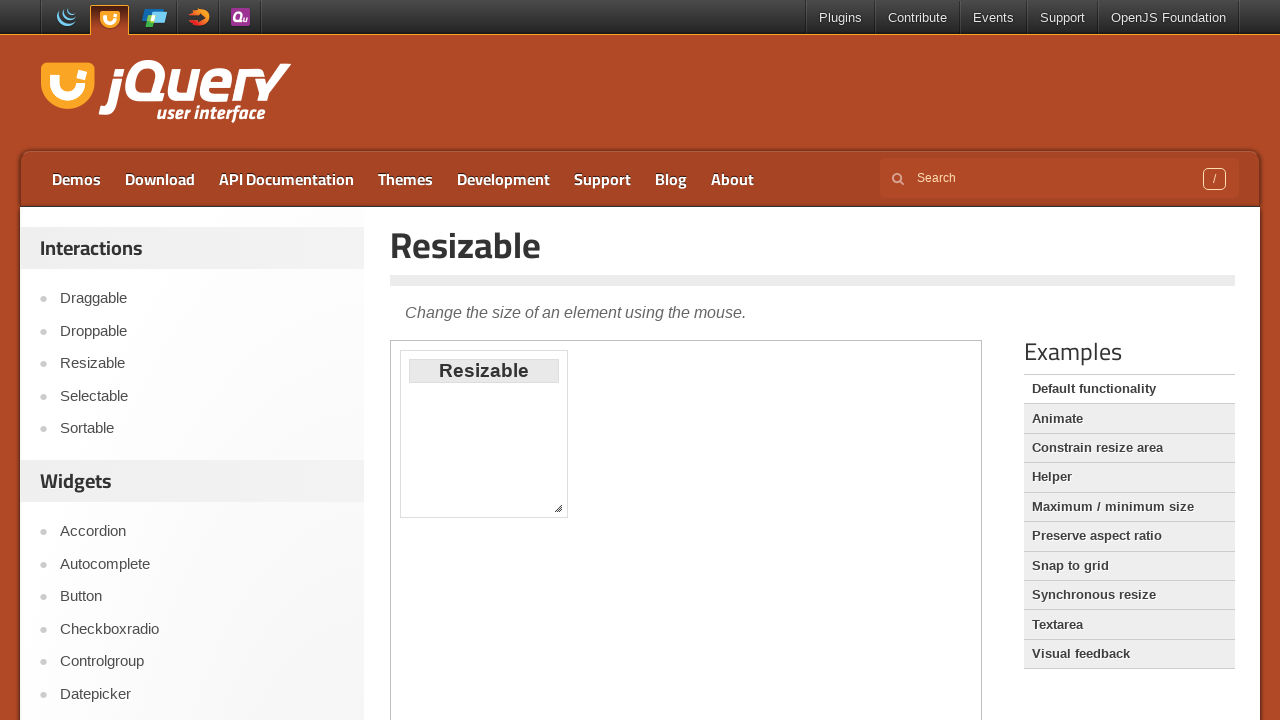

Dragged resize handle 10px right and 80px down at (568, 588)
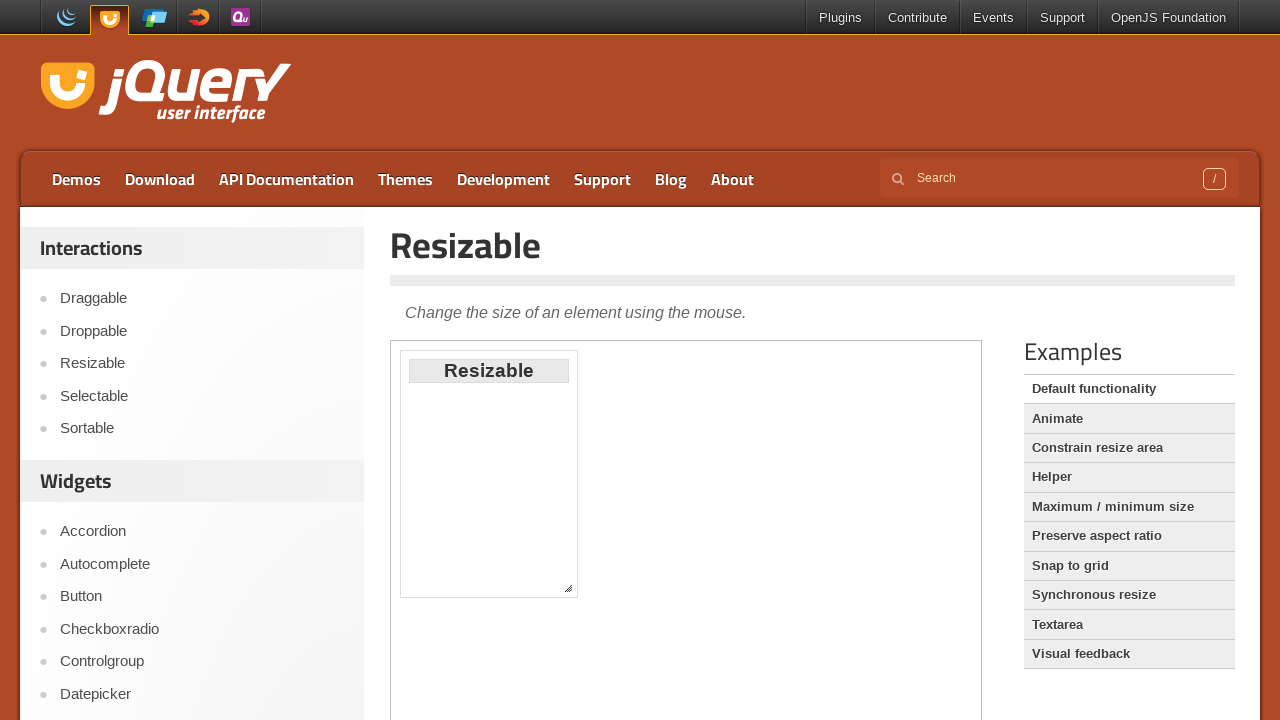

Released mouse button to complete resize operation at (568, 588)
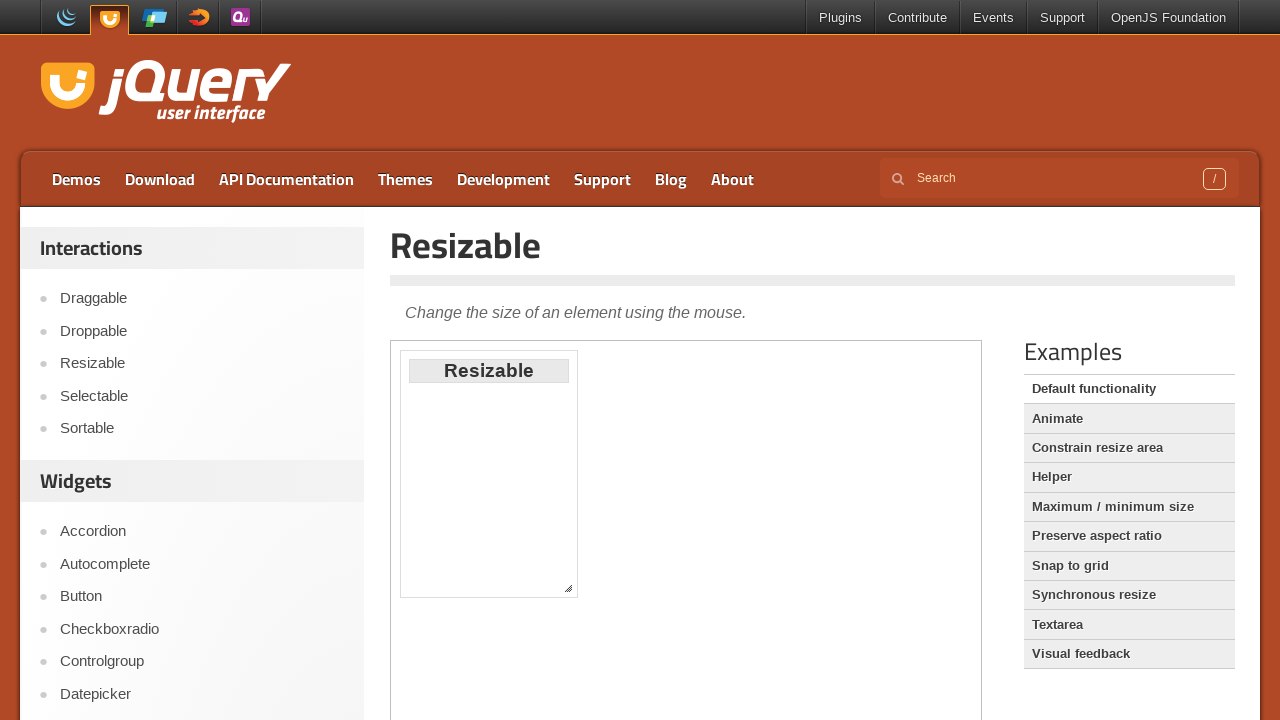

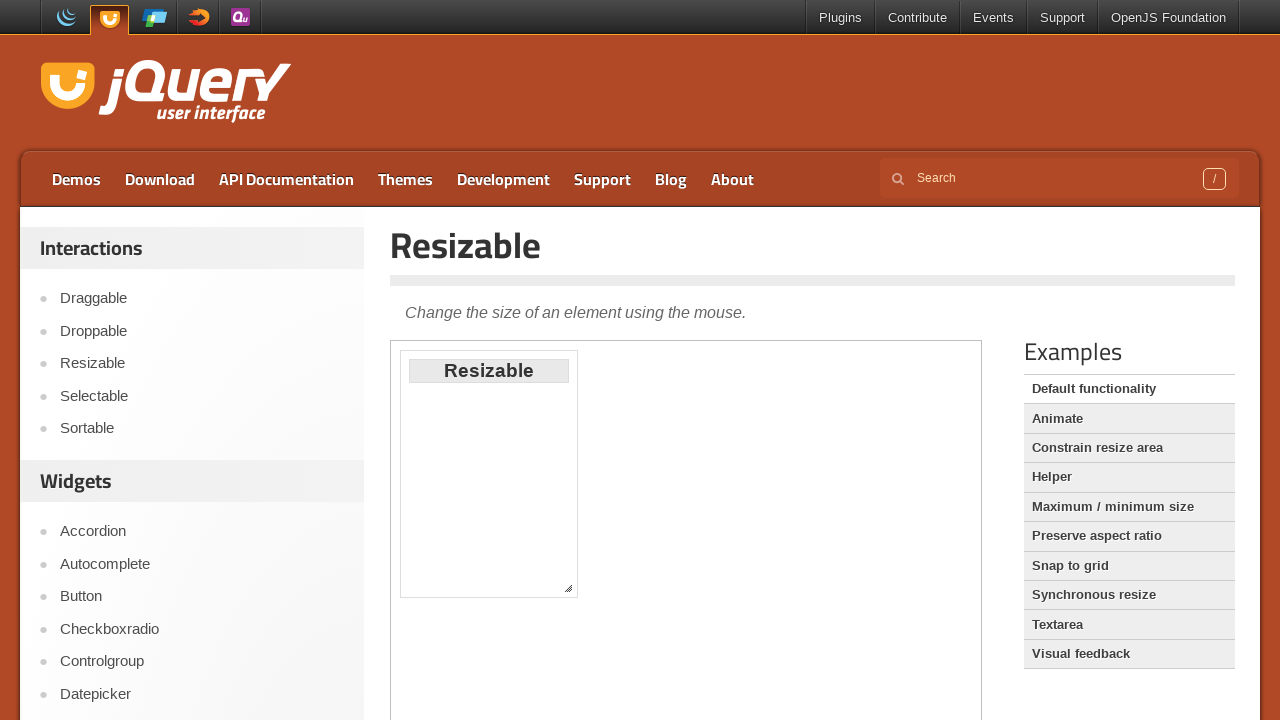